Tests state dropdown functionality by selecting Illinois, then Virginia, then California, and verifies that California is the final selected option.

Starting URL: https://practice.cydeo.com/dropdown

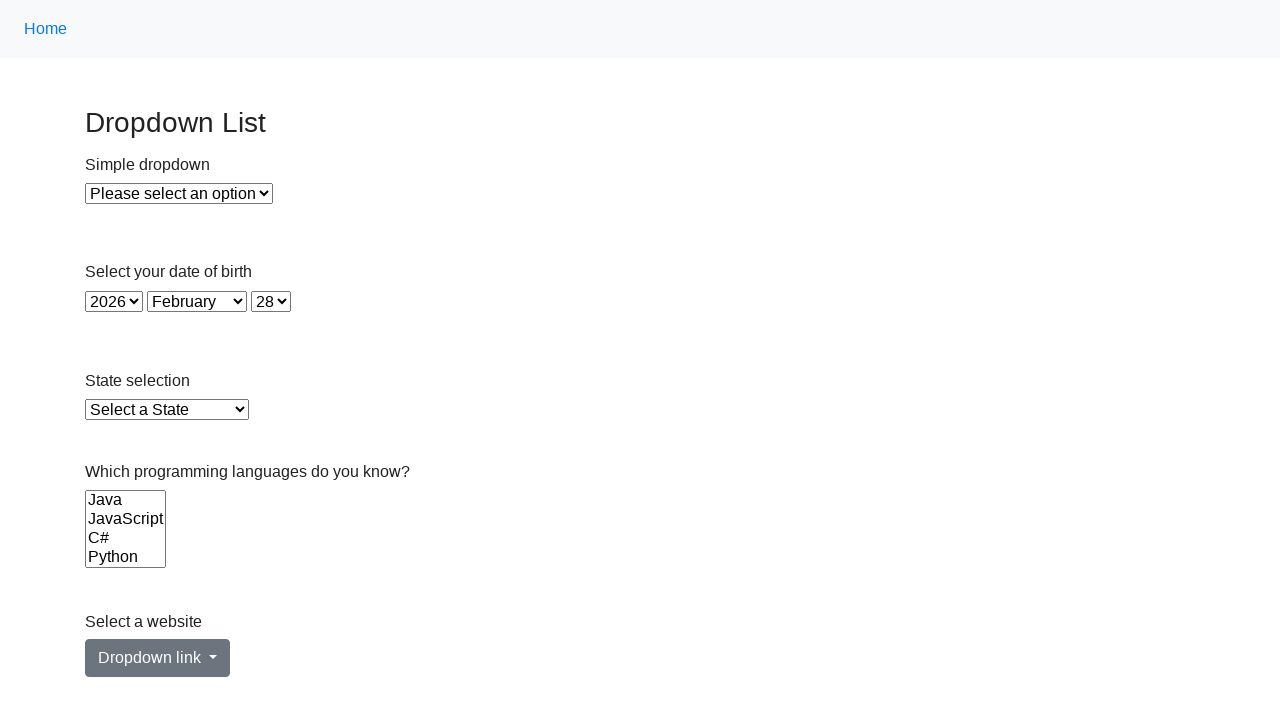

Selected Illinois from state dropdown by visible text on select#state
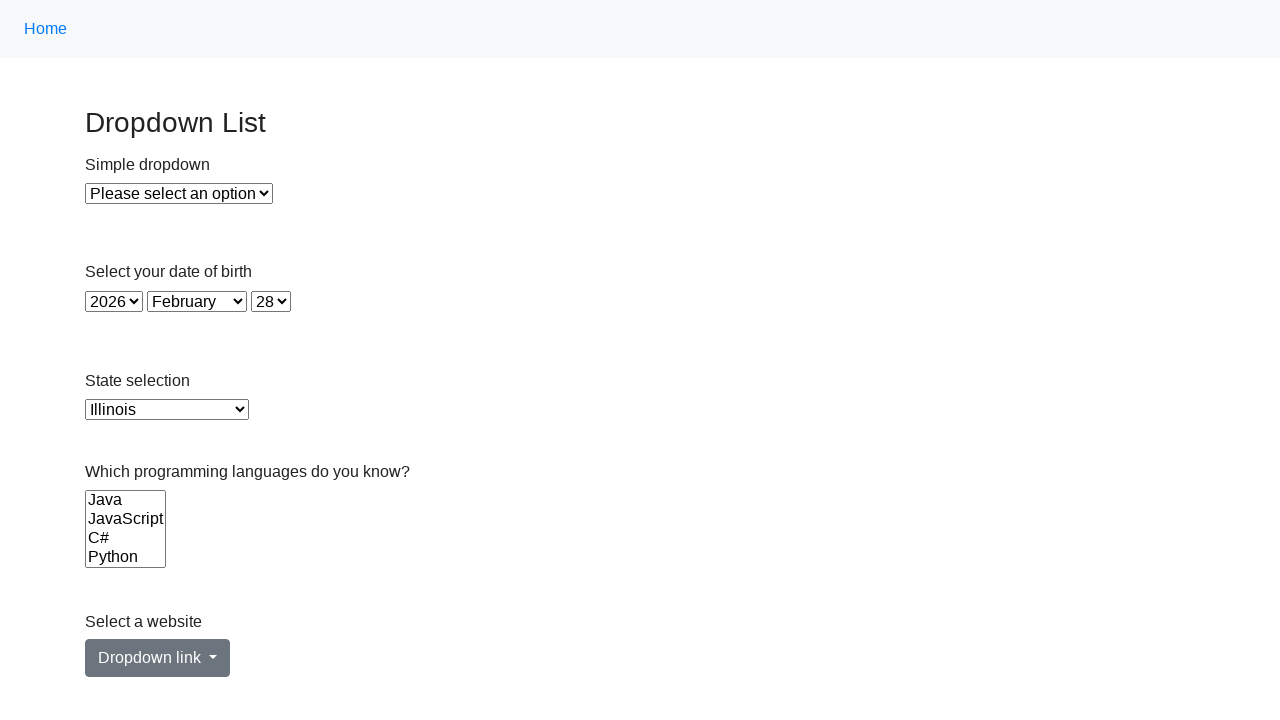

Selected Virginia from state dropdown by value on select#state
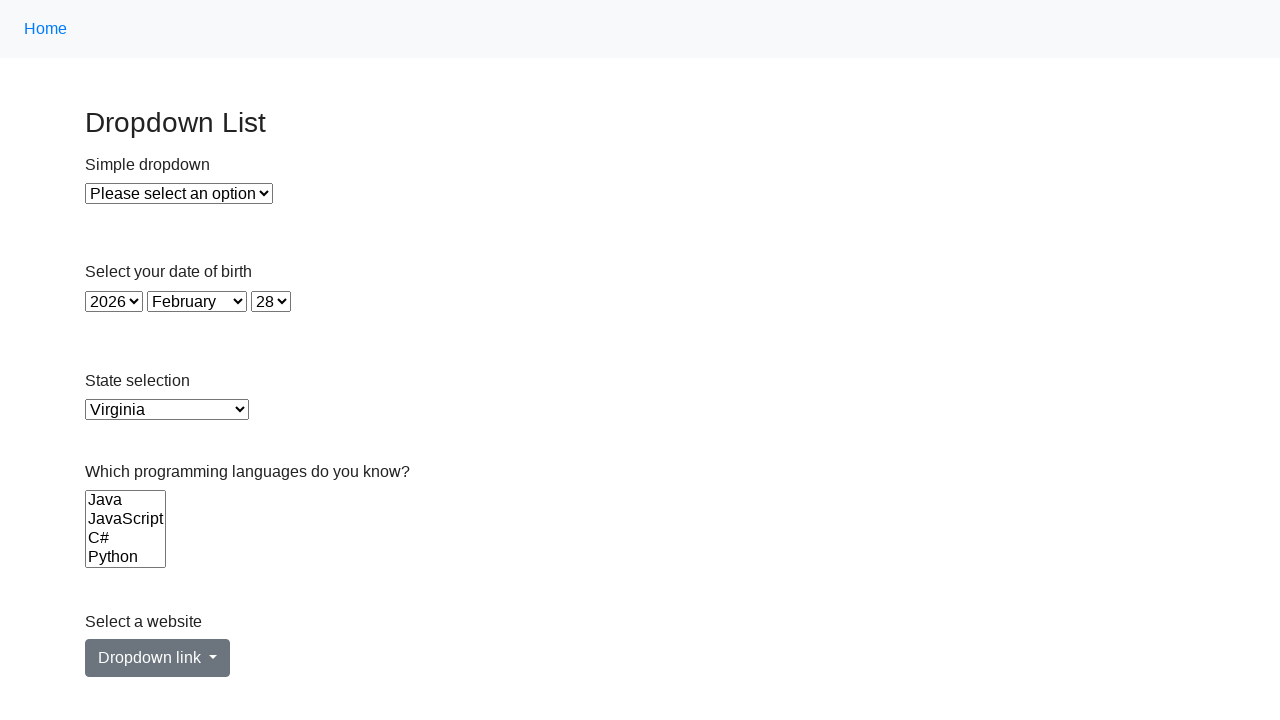

Selected California from state dropdown by index 5 on select#state
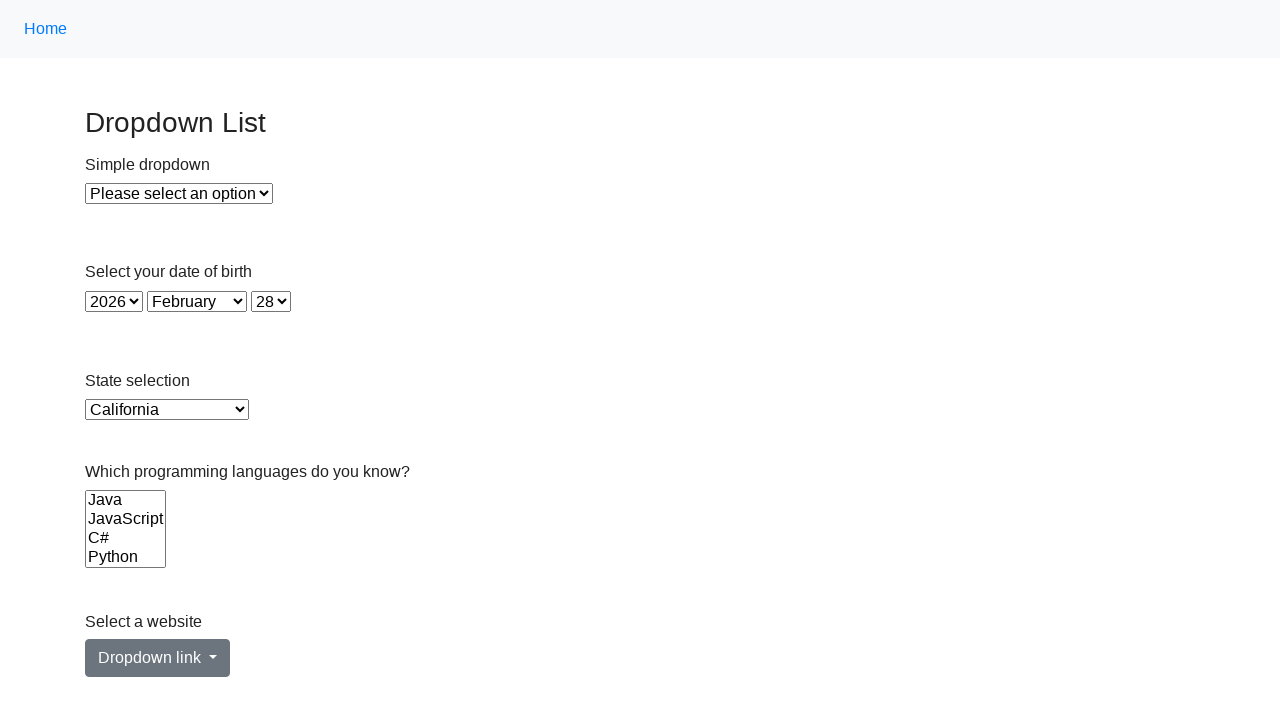

Retrieved current selected option value from dropdown
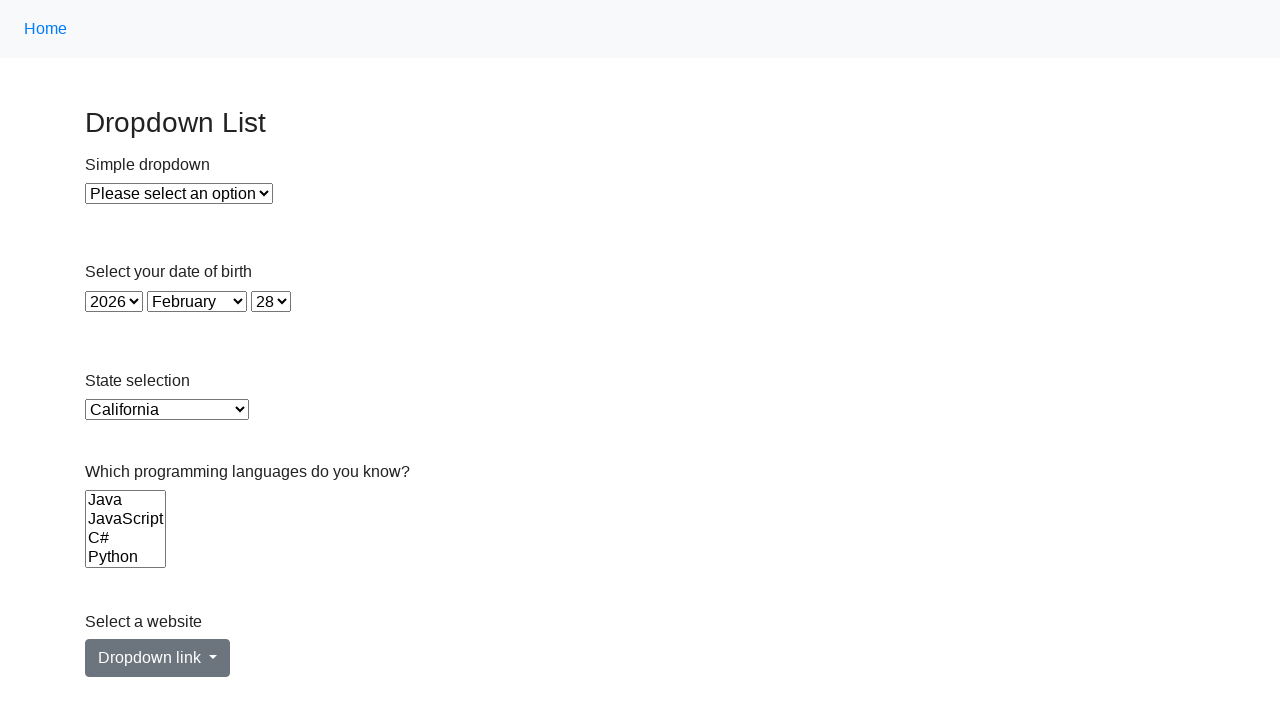

Verified that California (CA) is the final selected option
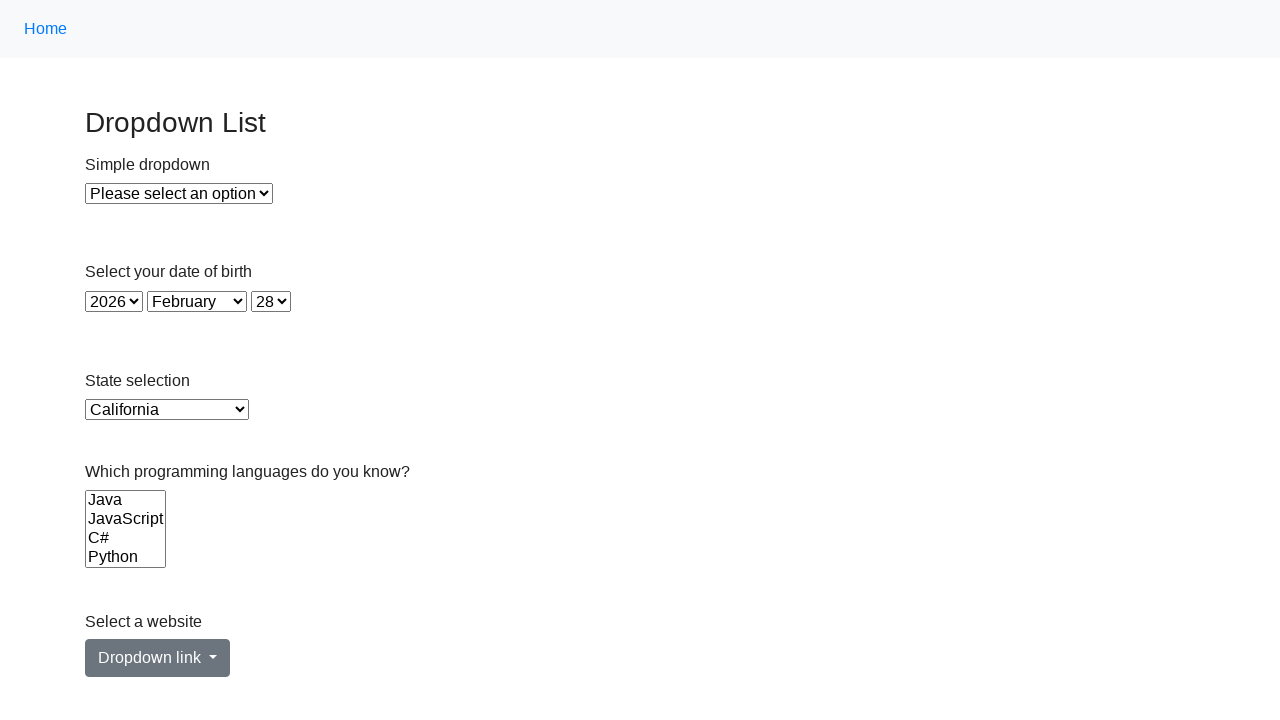

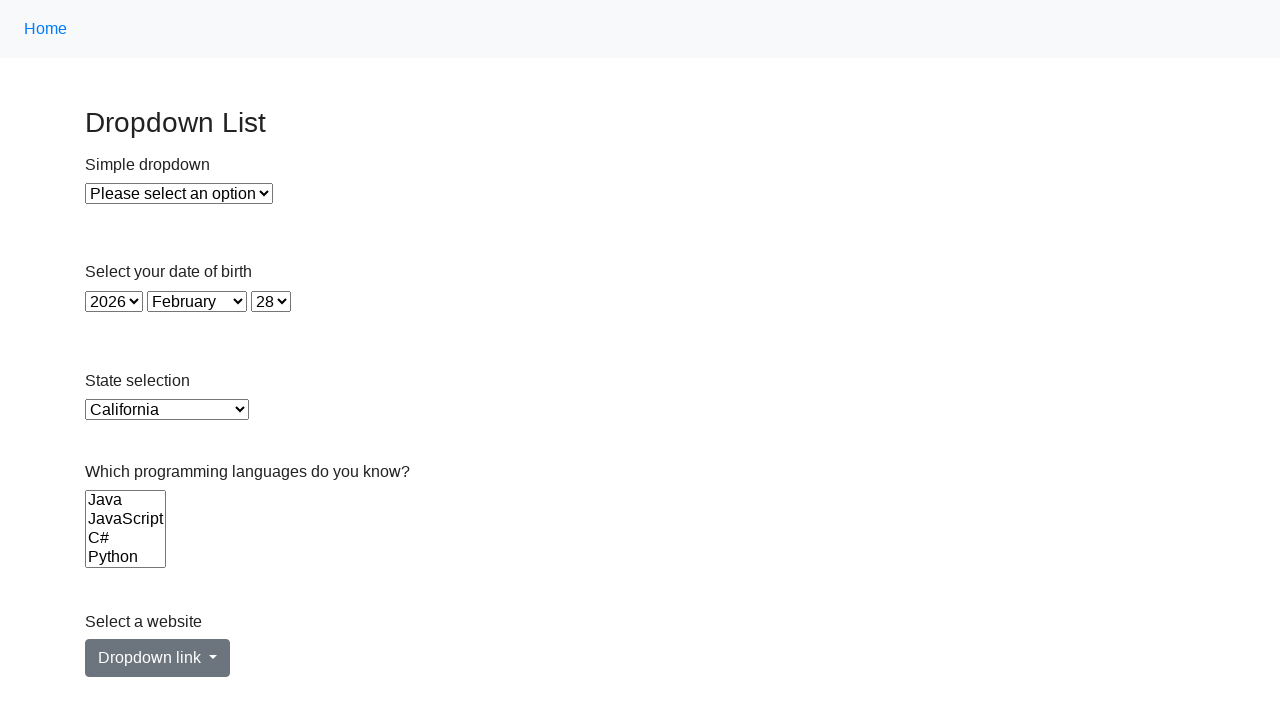